Tests filtering to display only active (uncompleted) items

Starting URL: https://demo.playwright.dev/todomvc

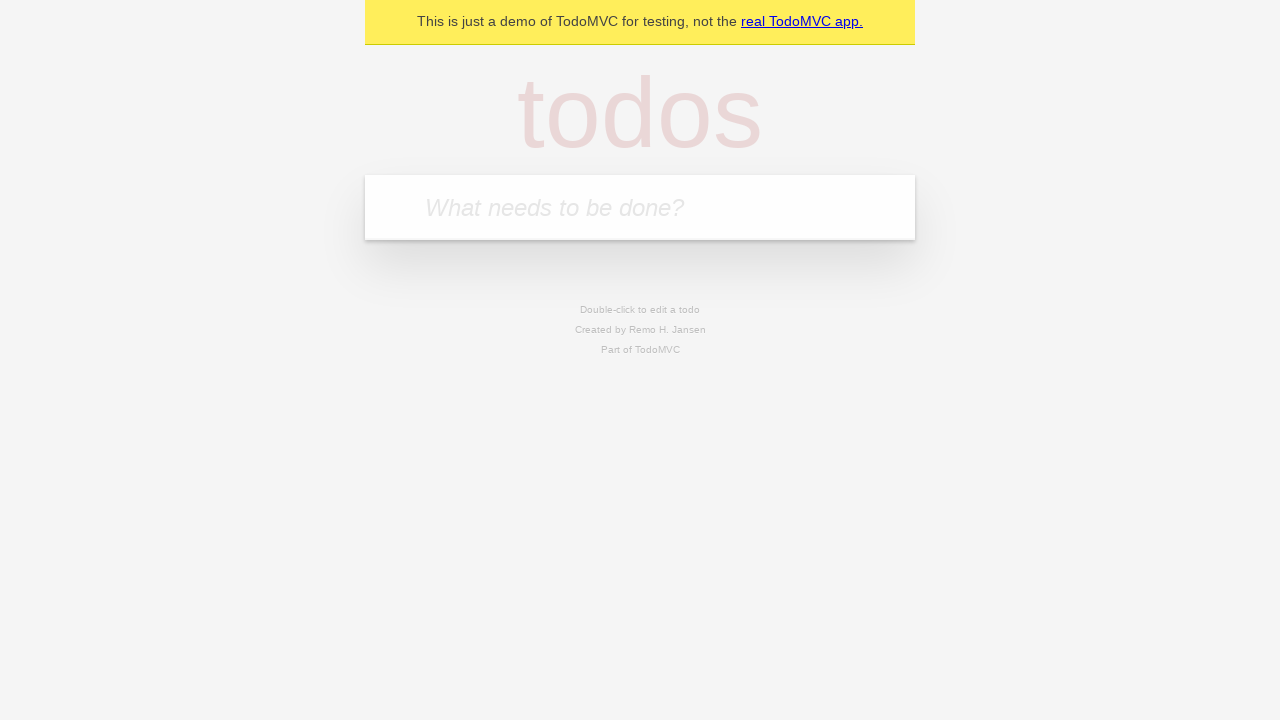

Filled todo input with 'buy some cheese' on internal:attr=[placeholder="What needs to be done?"i]
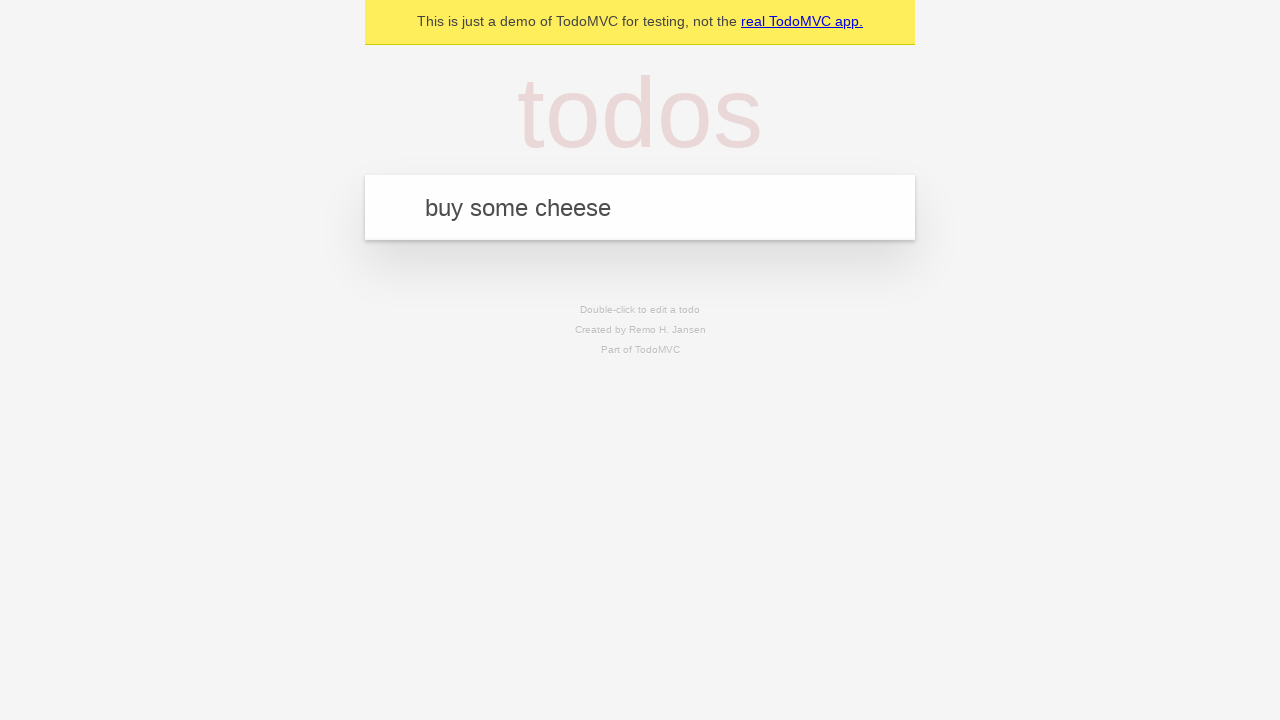

Pressed Enter to add first todo item on internal:attr=[placeholder="What needs to be done?"i]
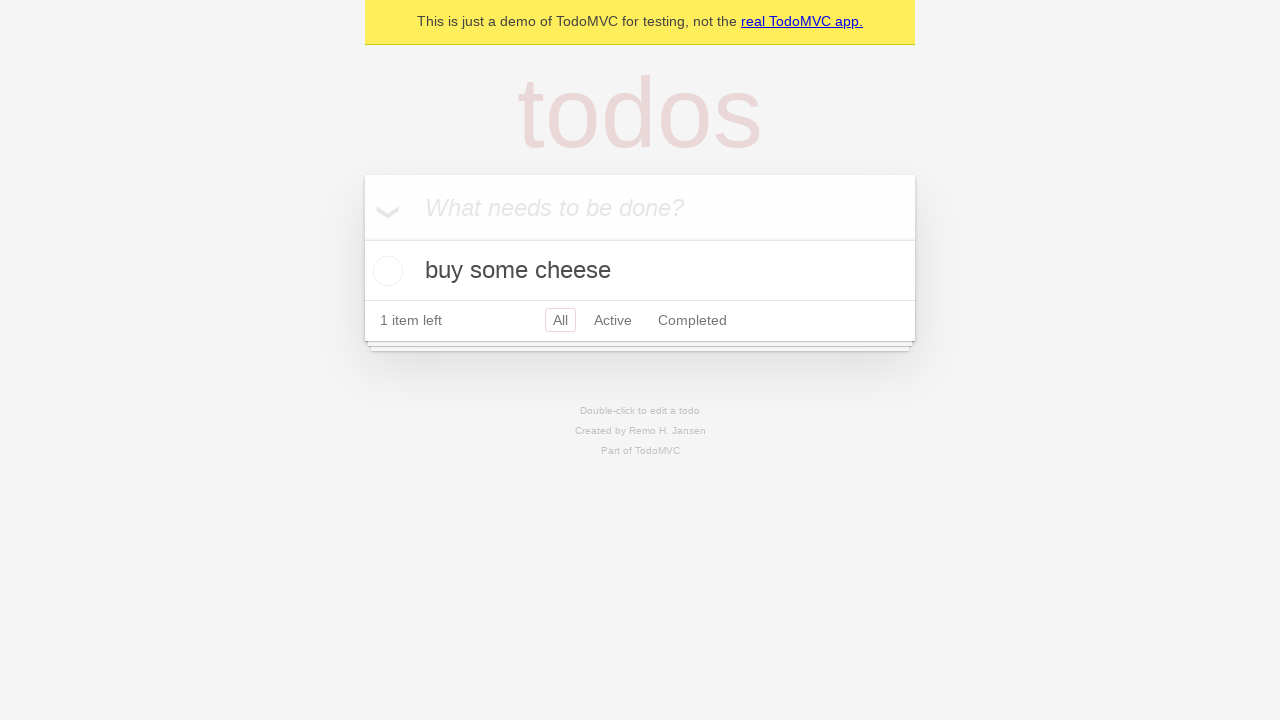

Filled todo input with 'feed the cat' on internal:attr=[placeholder="What needs to be done?"i]
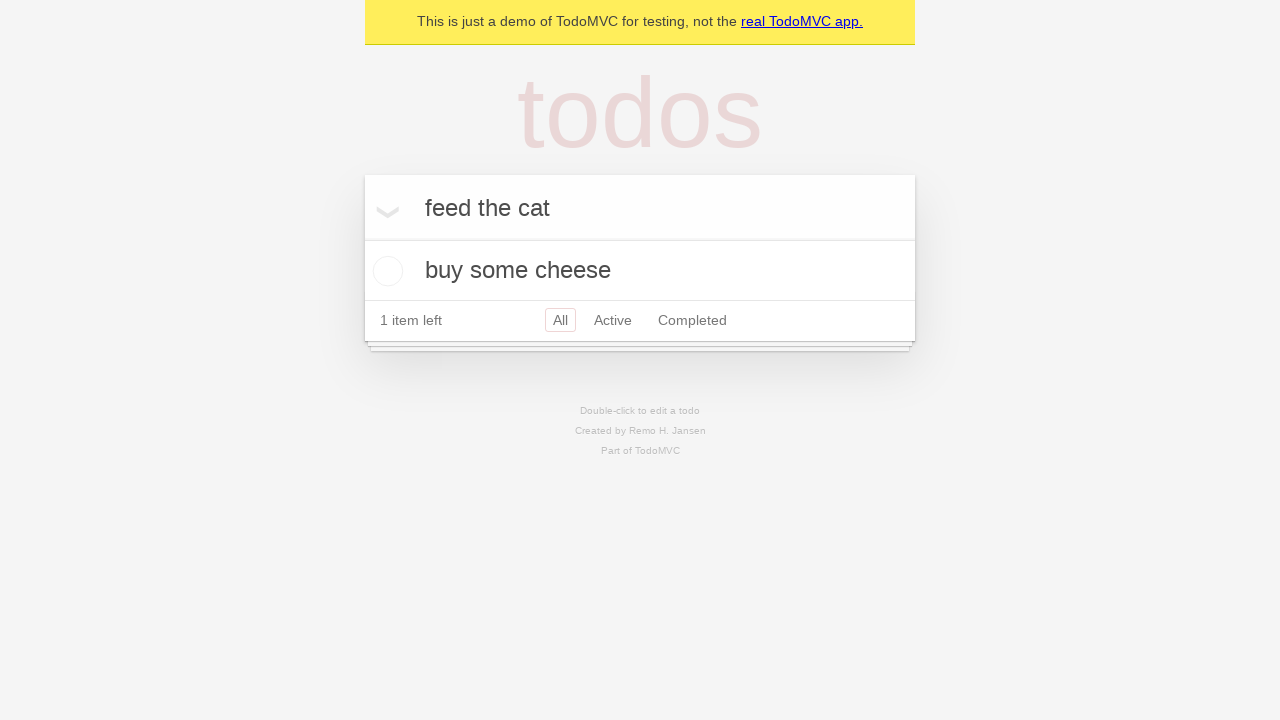

Pressed Enter to add second todo item on internal:attr=[placeholder="What needs to be done?"i]
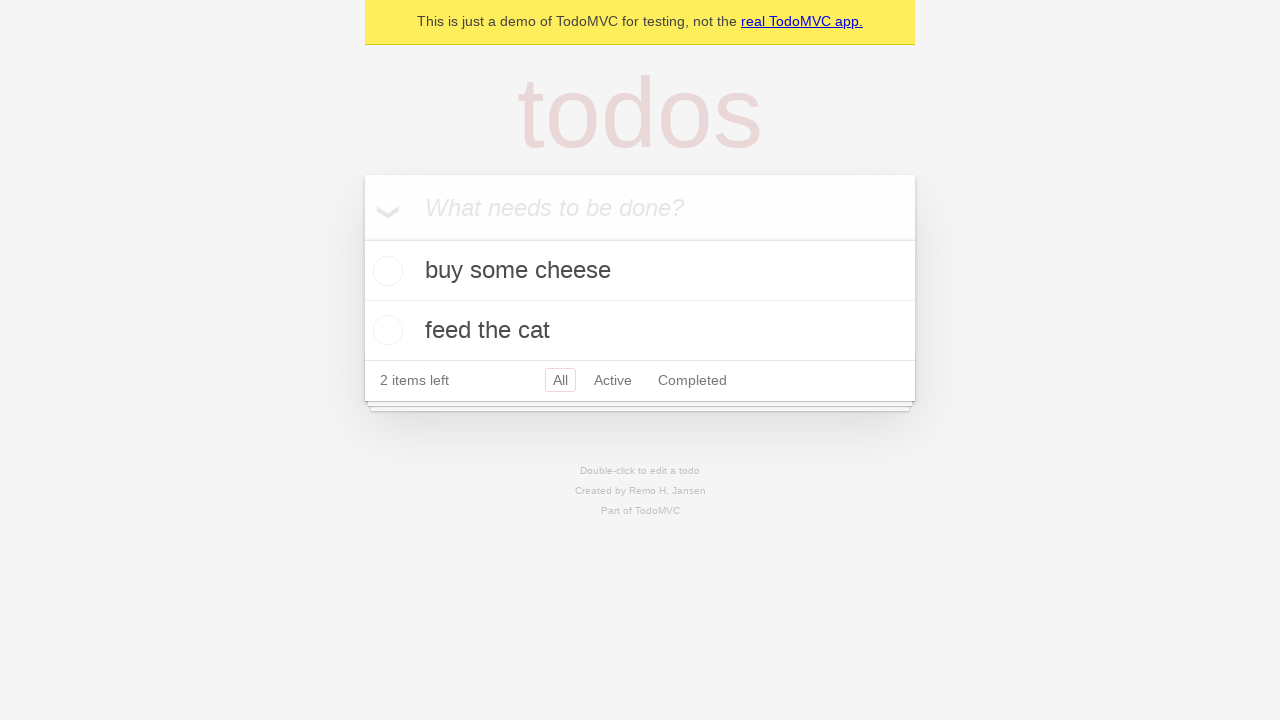

Filled todo input with 'book a doctors appointment' on internal:attr=[placeholder="What needs to be done?"i]
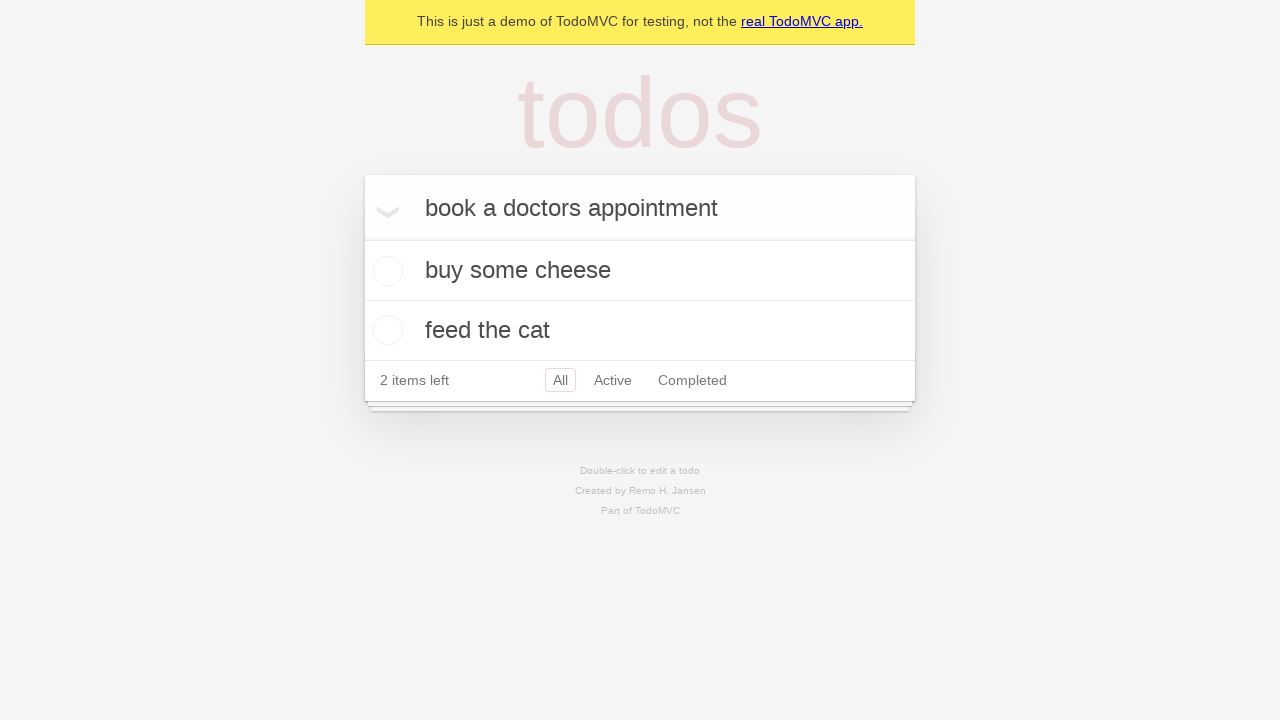

Pressed Enter to add third todo item on internal:attr=[placeholder="What needs to be done?"i]
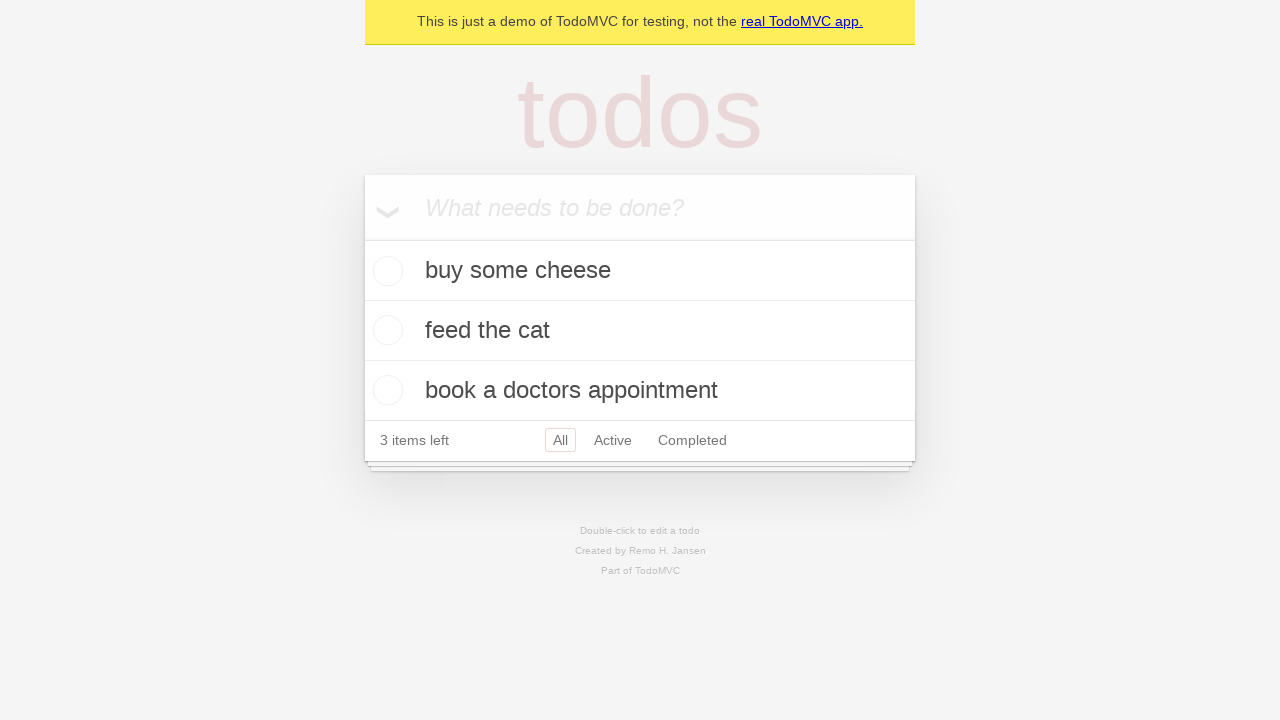

Checked the second todo item to mark it as completed at (385, 330) on [data-testid='todo-item'] >> nth=1 >> internal:role=checkbox
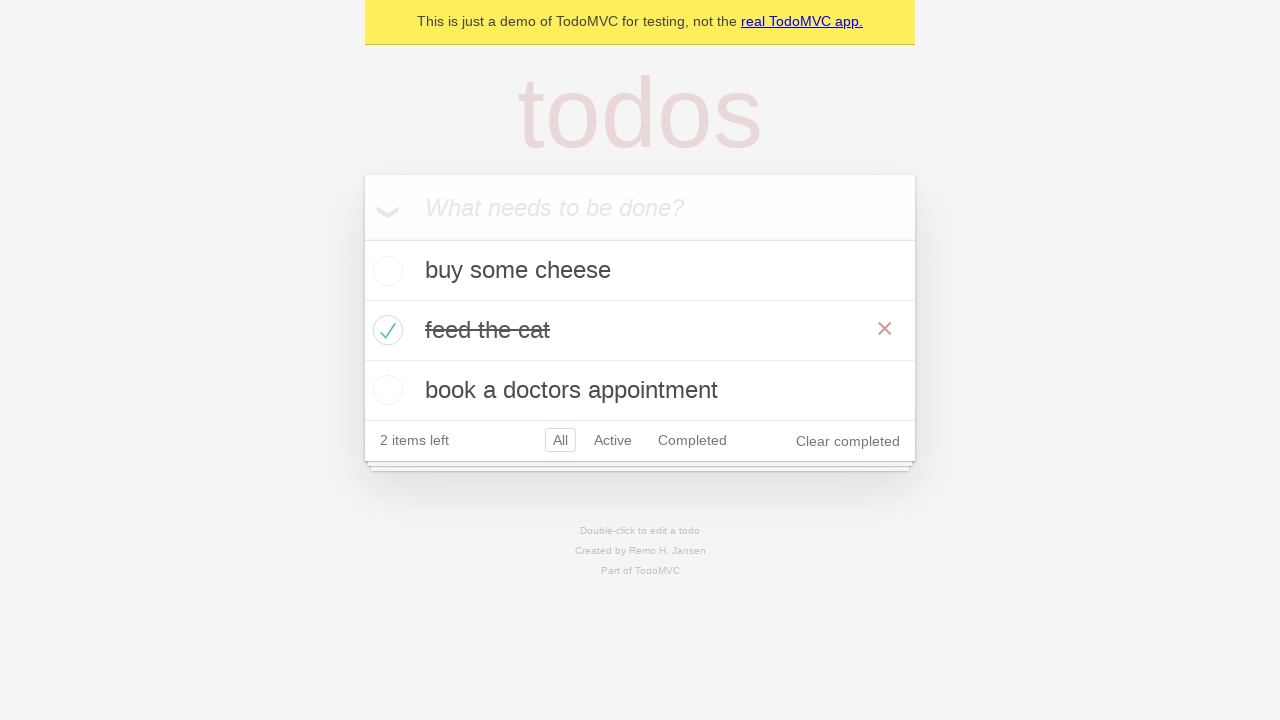

Clicked Active filter to display only uncompleted items at (613, 440) on internal:role=link[name="Active"i]
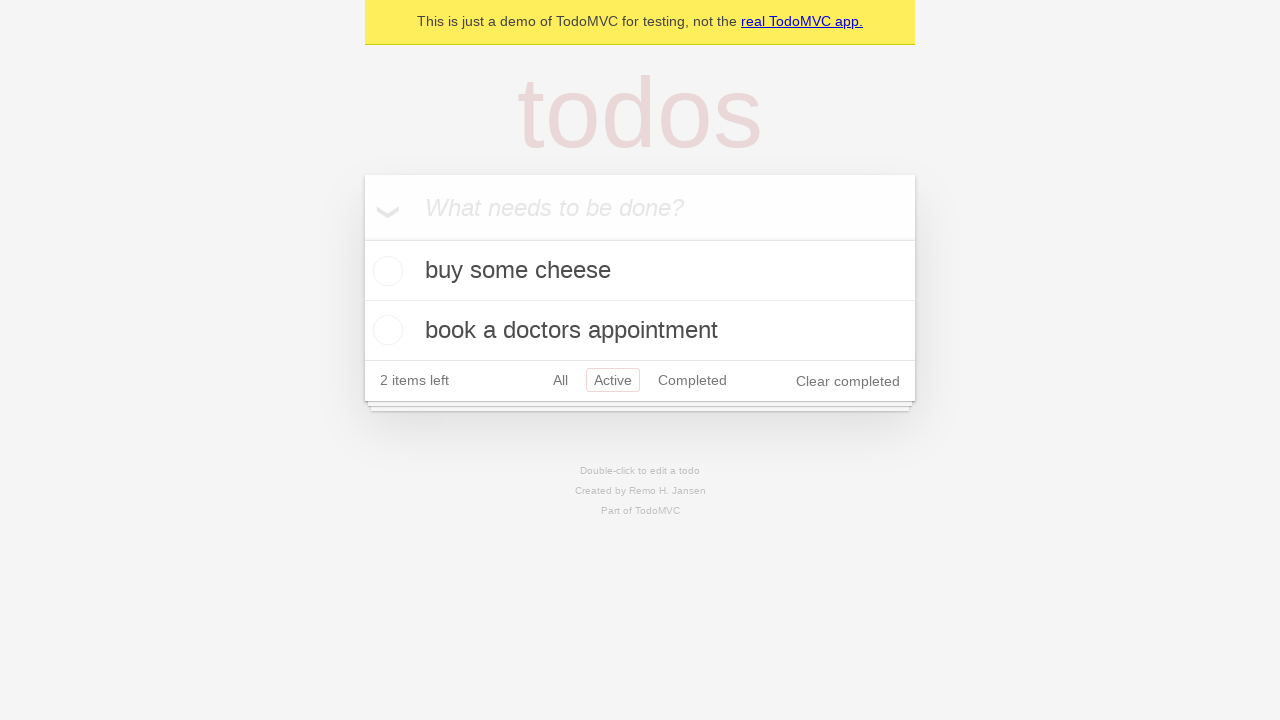

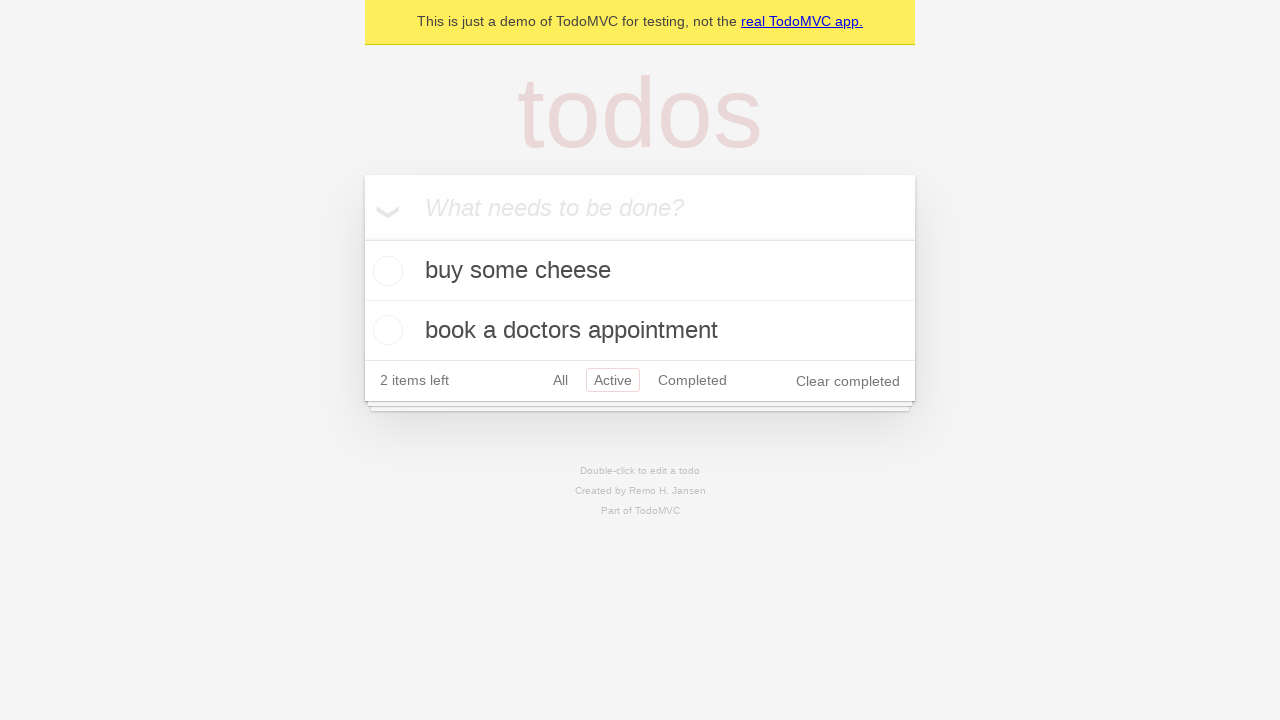